Tests dynamic content page by navigating to it multiple times and verifying images load

Starting URL: http://the-internet.herokuapp.com/dynamic_content

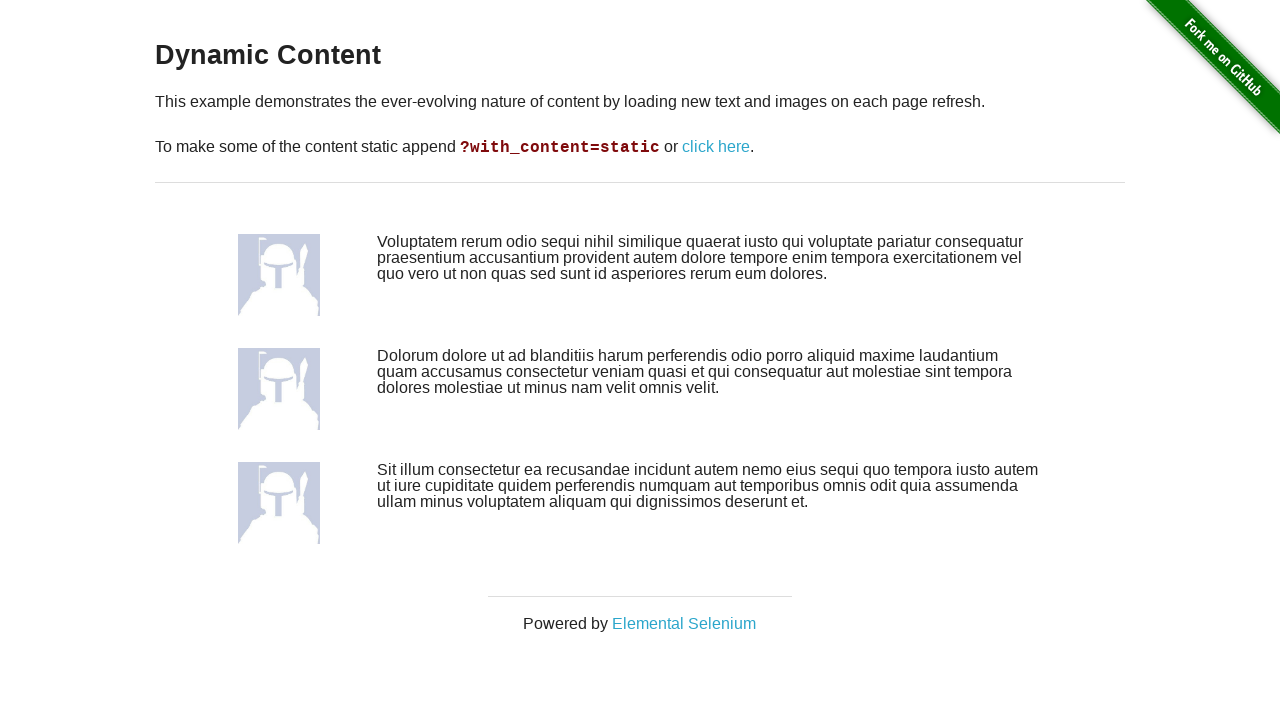

Navigated to dynamic content page (iteration 1)
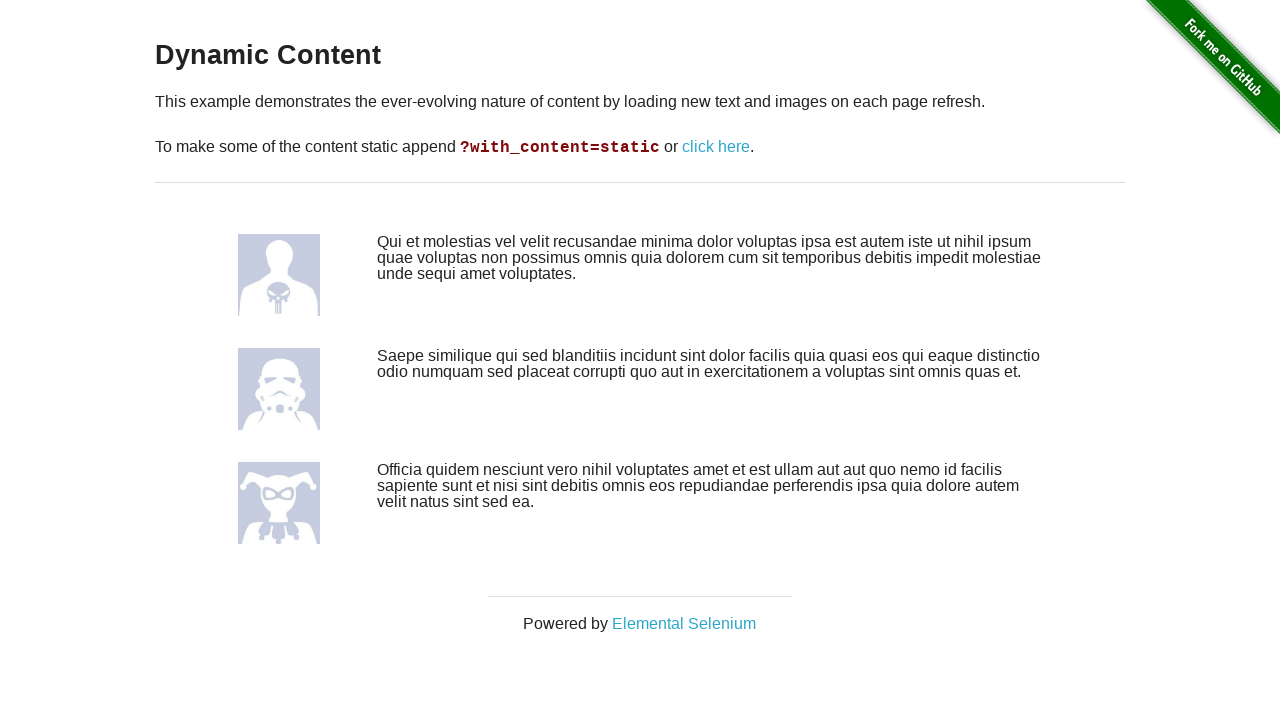

Images loaded on dynamic content page (iteration 1)
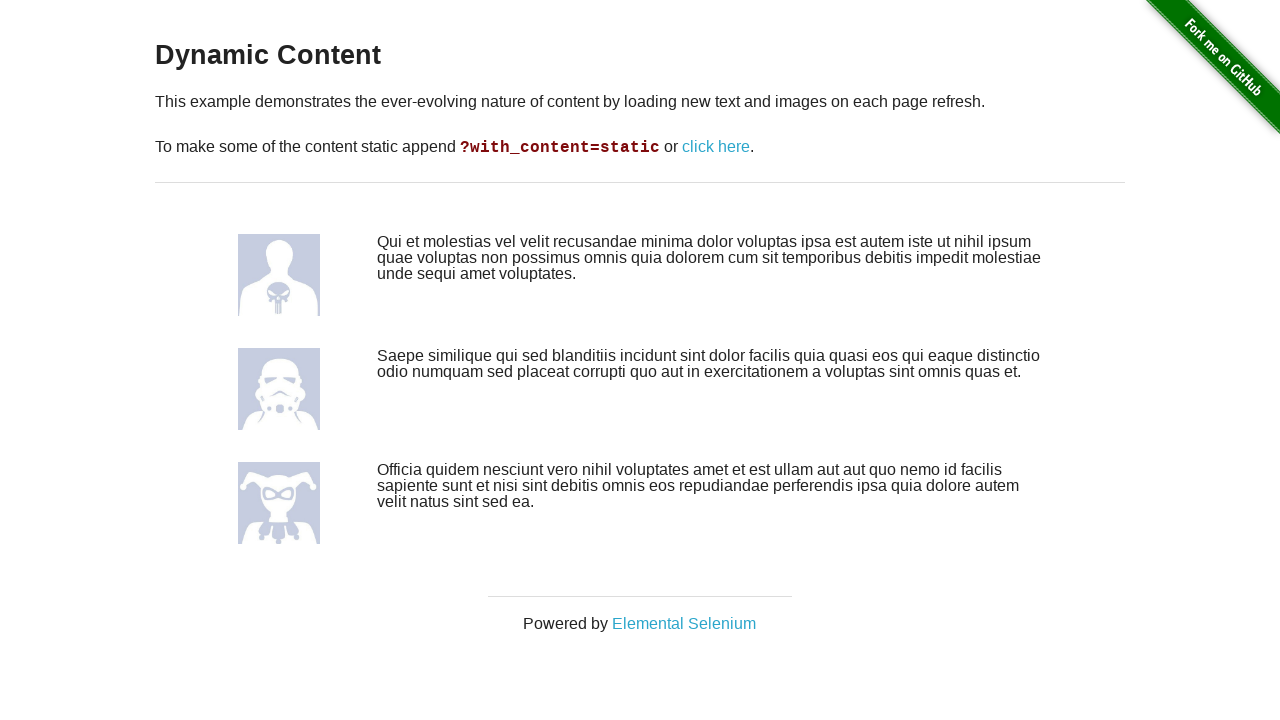

Navigated to dynamic content page (iteration 2)
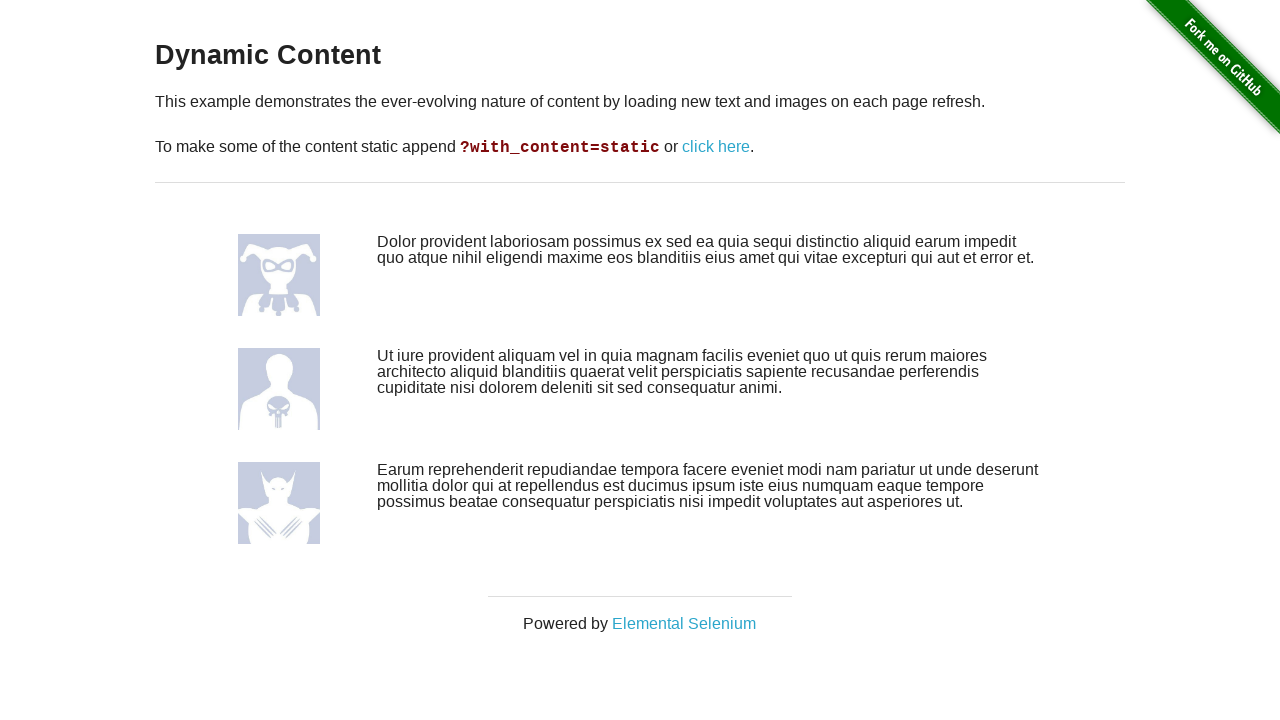

Images loaded on dynamic content page (iteration 2)
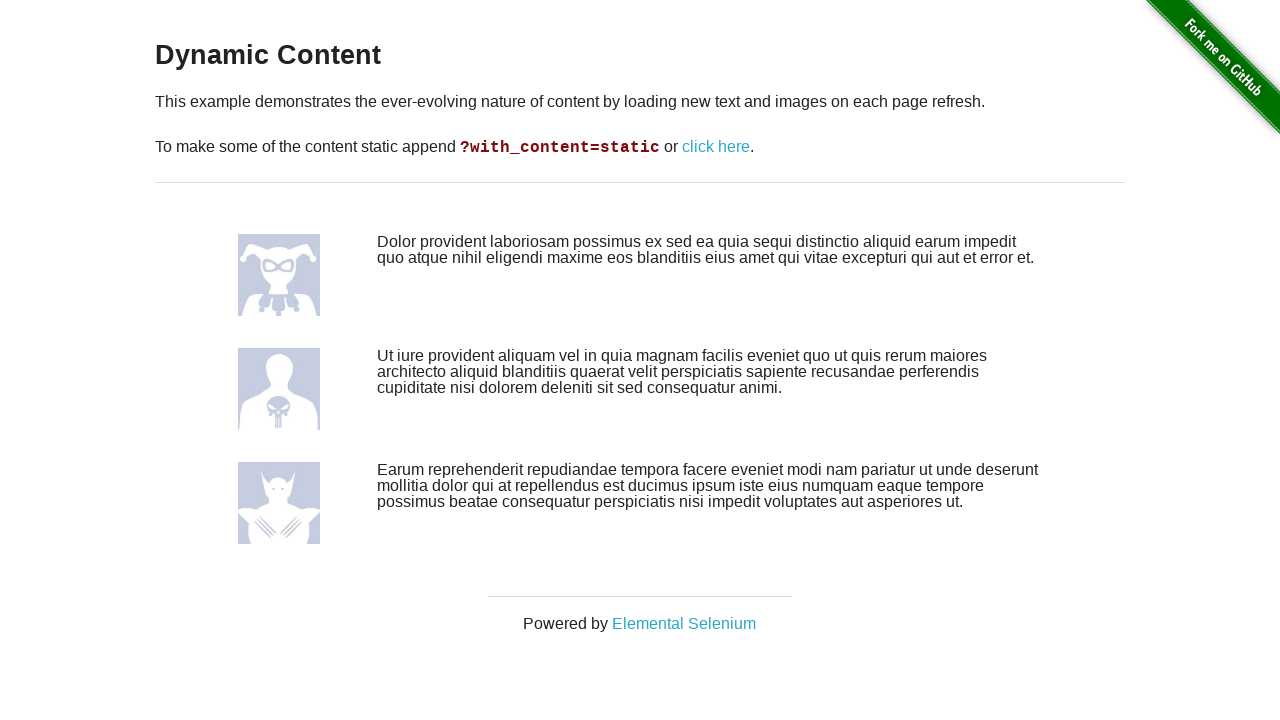

Navigated to dynamic content page (iteration 3)
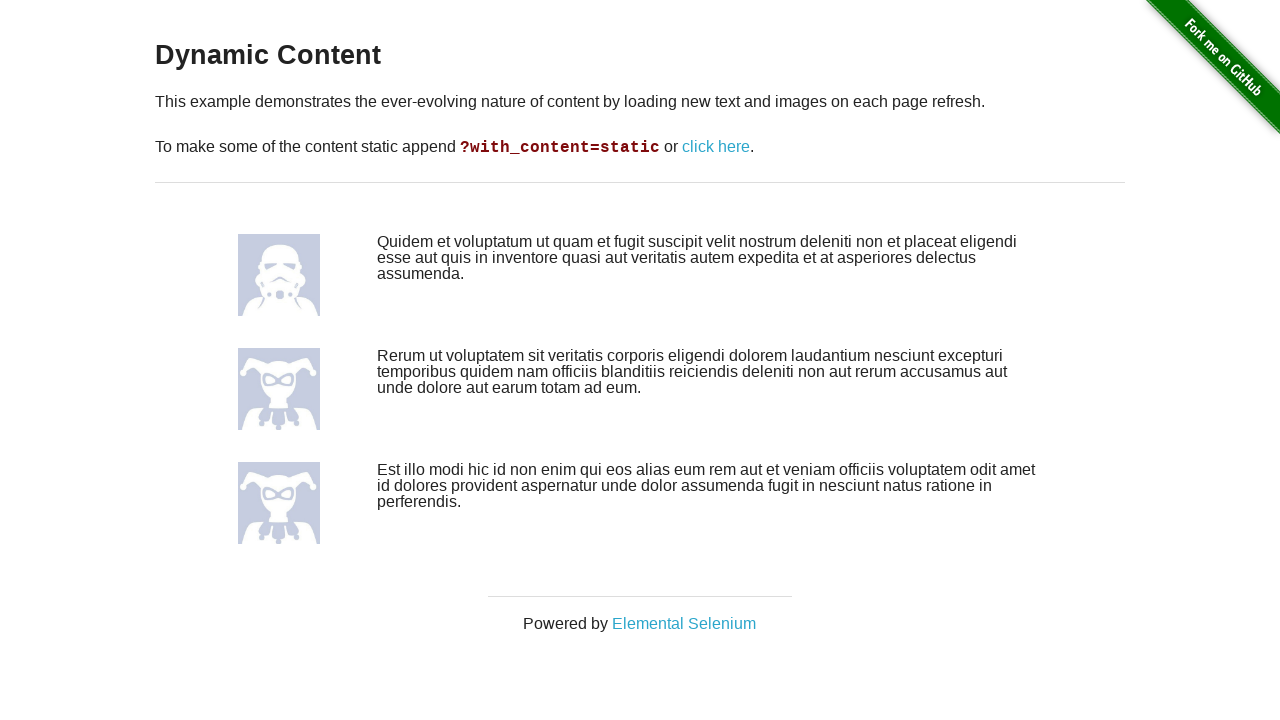

Images loaded on dynamic content page (iteration 3)
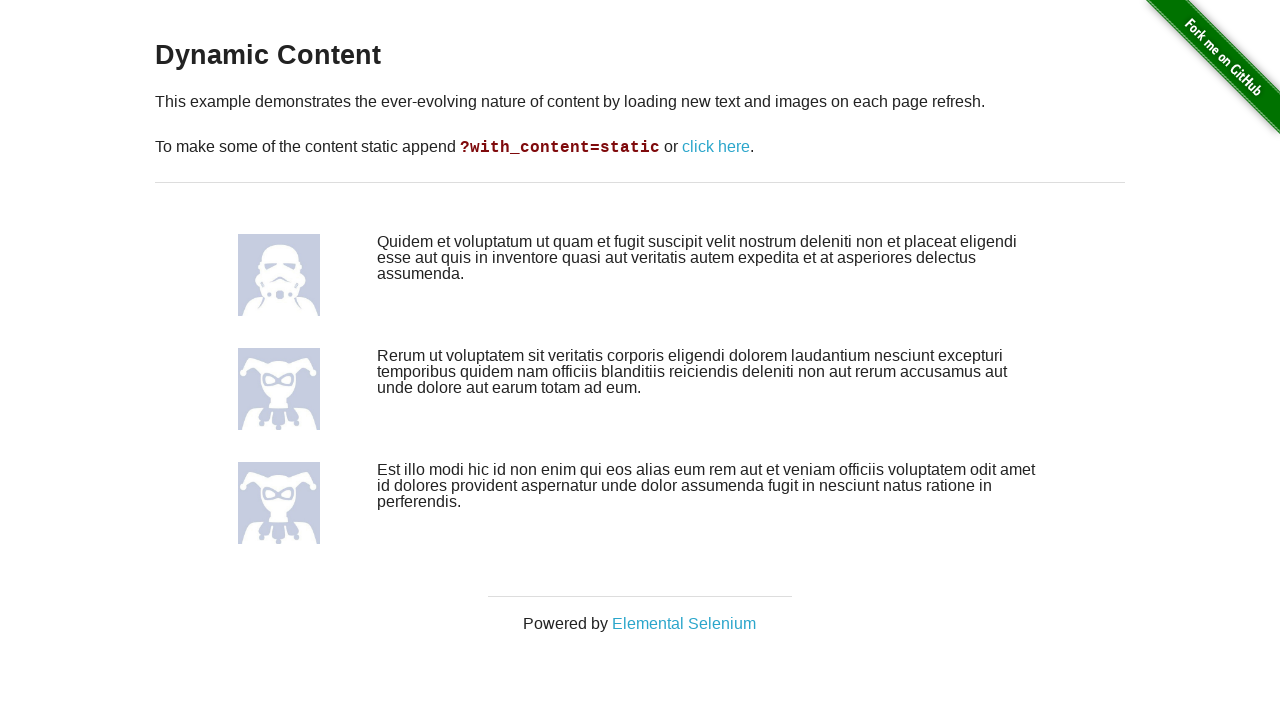

Navigated to dynamic content page (iteration 4)
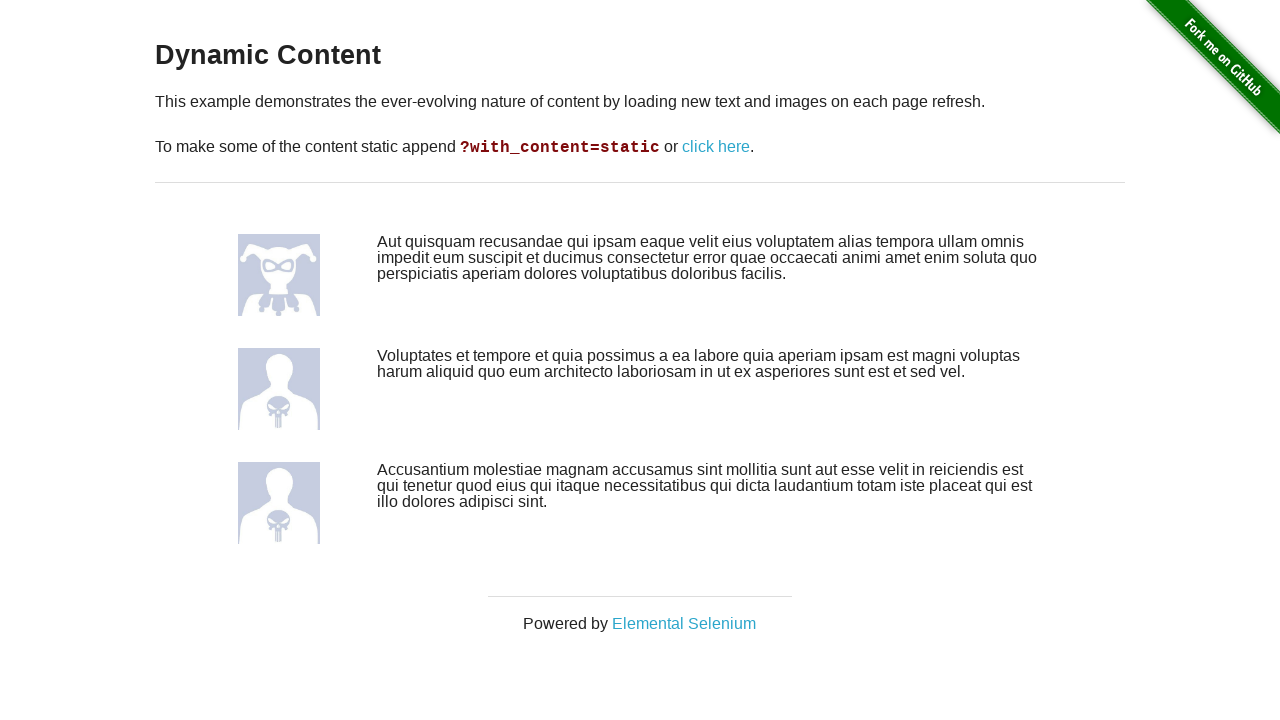

Images loaded on dynamic content page (iteration 4)
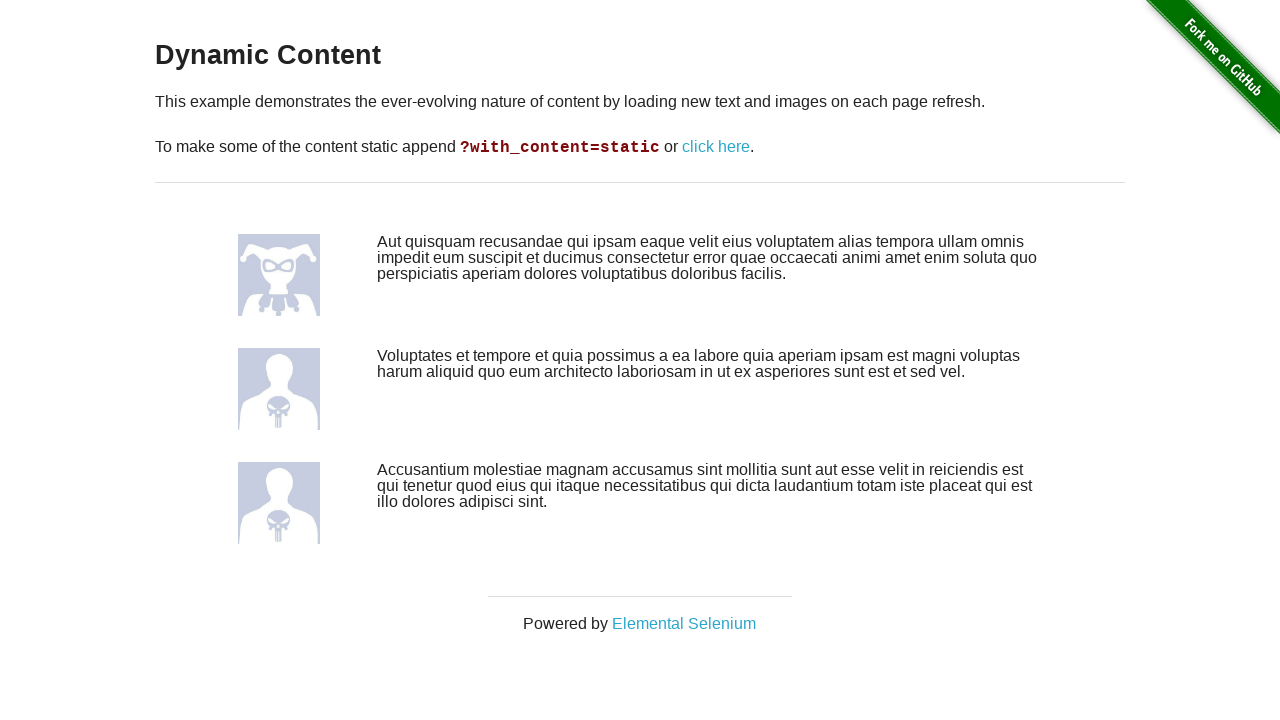

Navigated to dynamic content page (iteration 5)
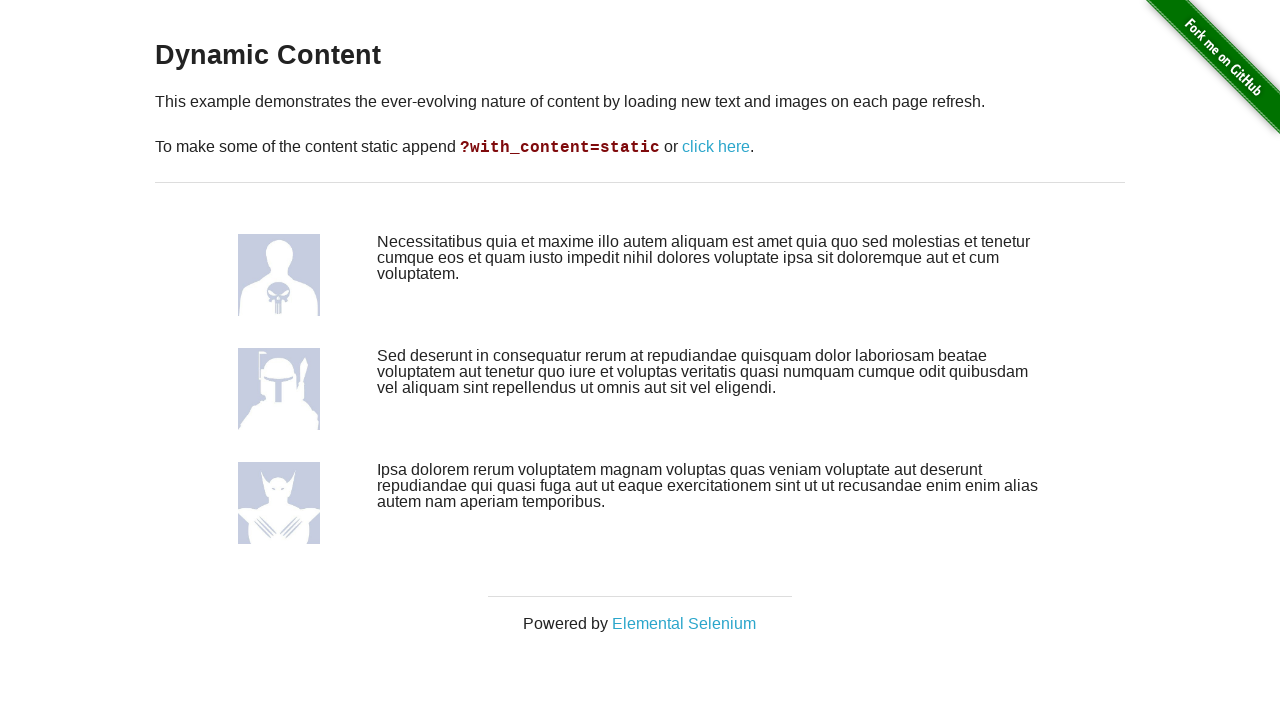

Images loaded on dynamic content page (iteration 5)
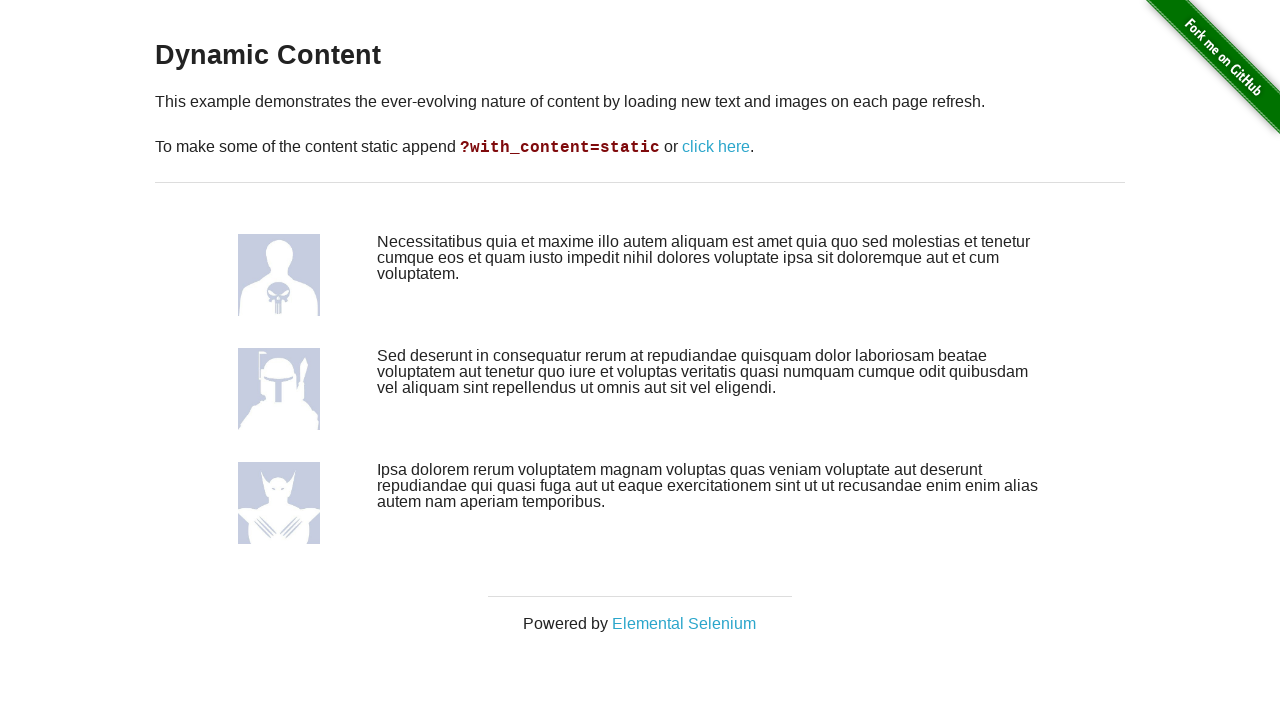

Navigated to dynamic content page (iteration 6)
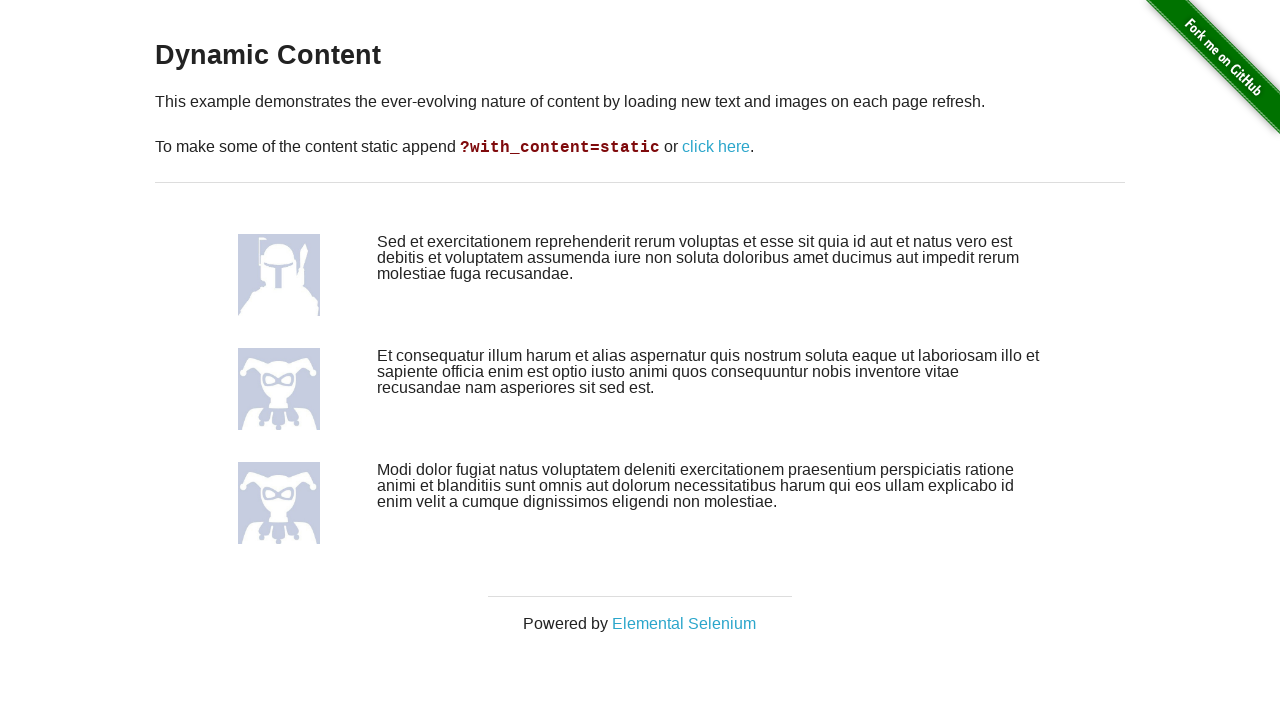

Images loaded on dynamic content page (iteration 6)
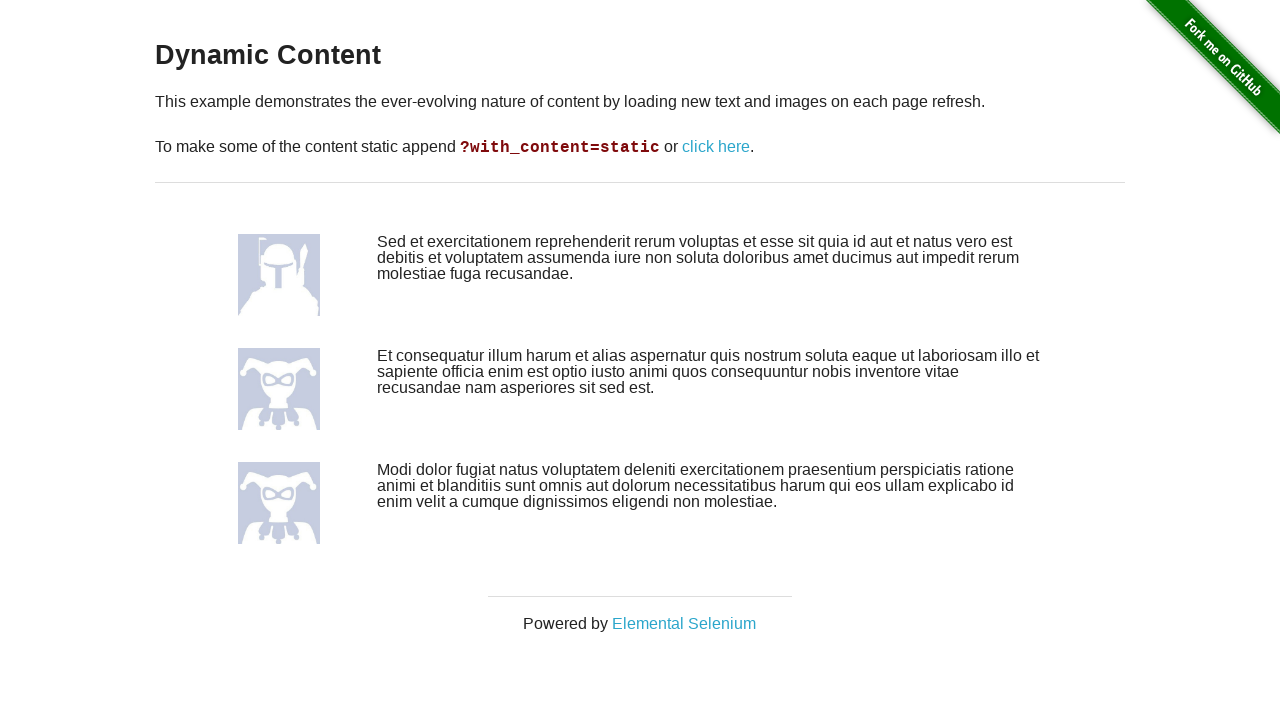

Navigated to dynamic content page (iteration 7)
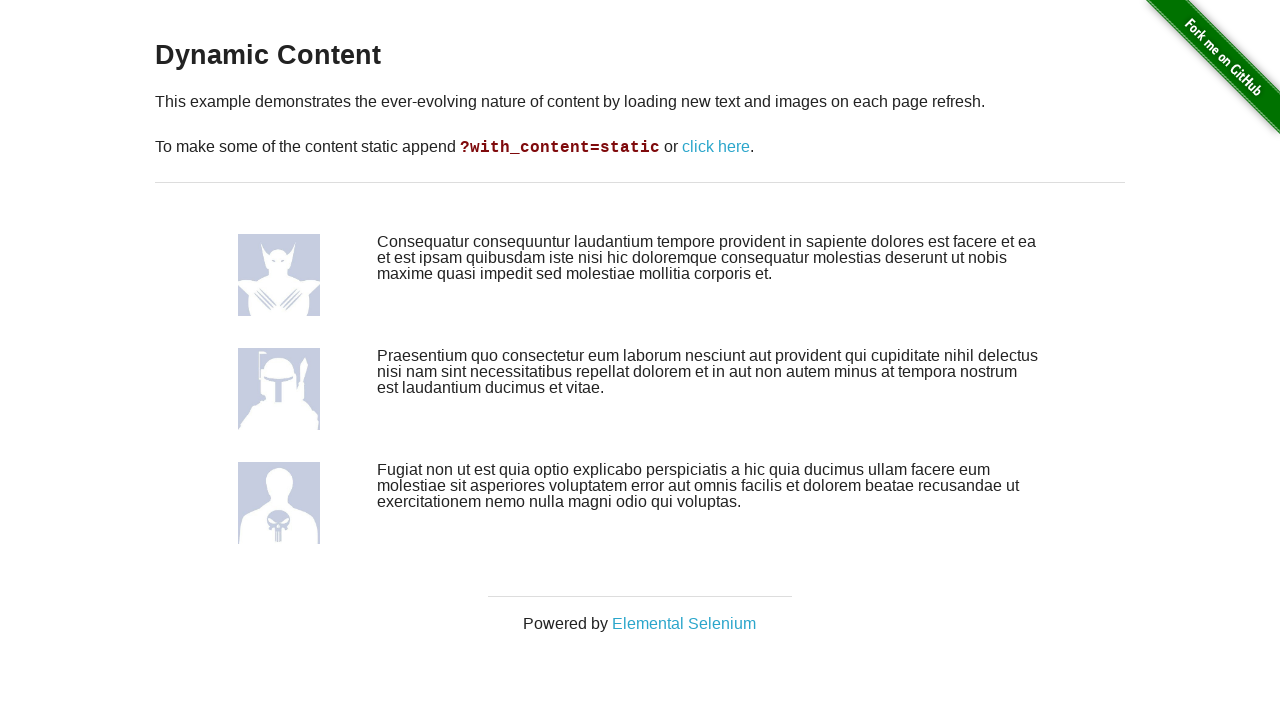

Images loaded on dynamic content page (iteration 7)
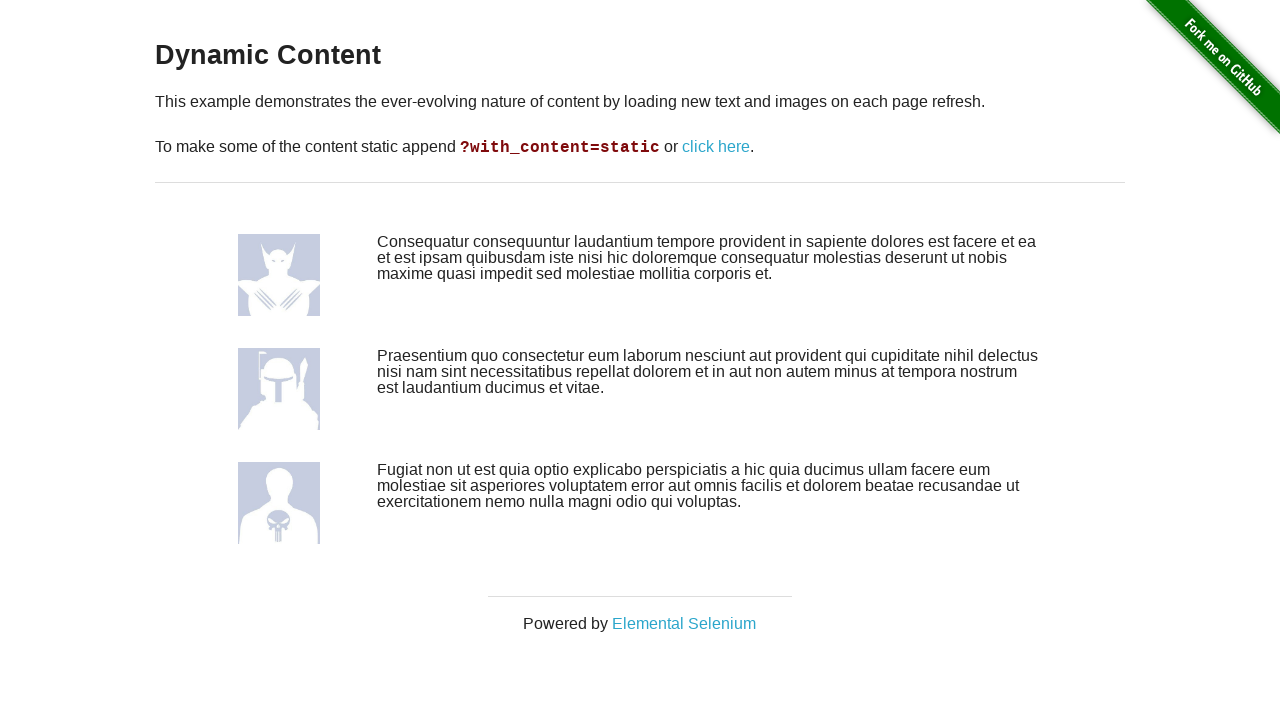

Navigated to dynamic content page (iteration 8)
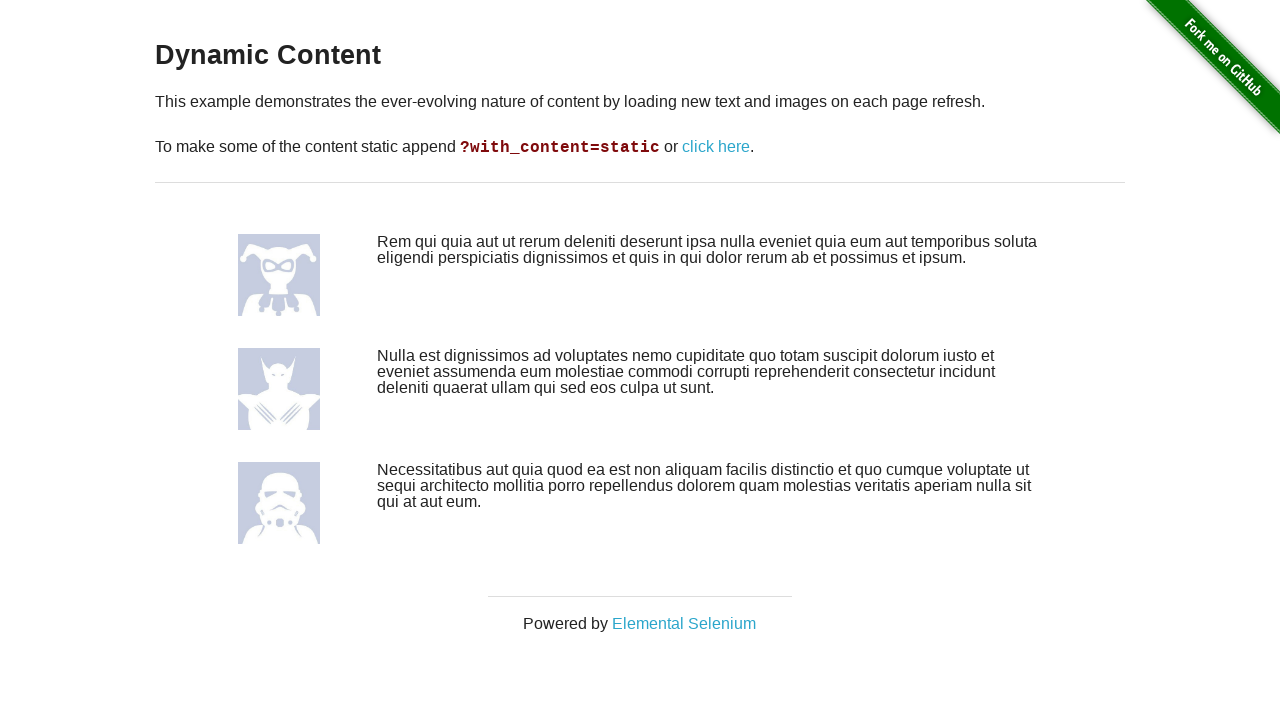

Images loaded on dynamic content page (iteration 8)
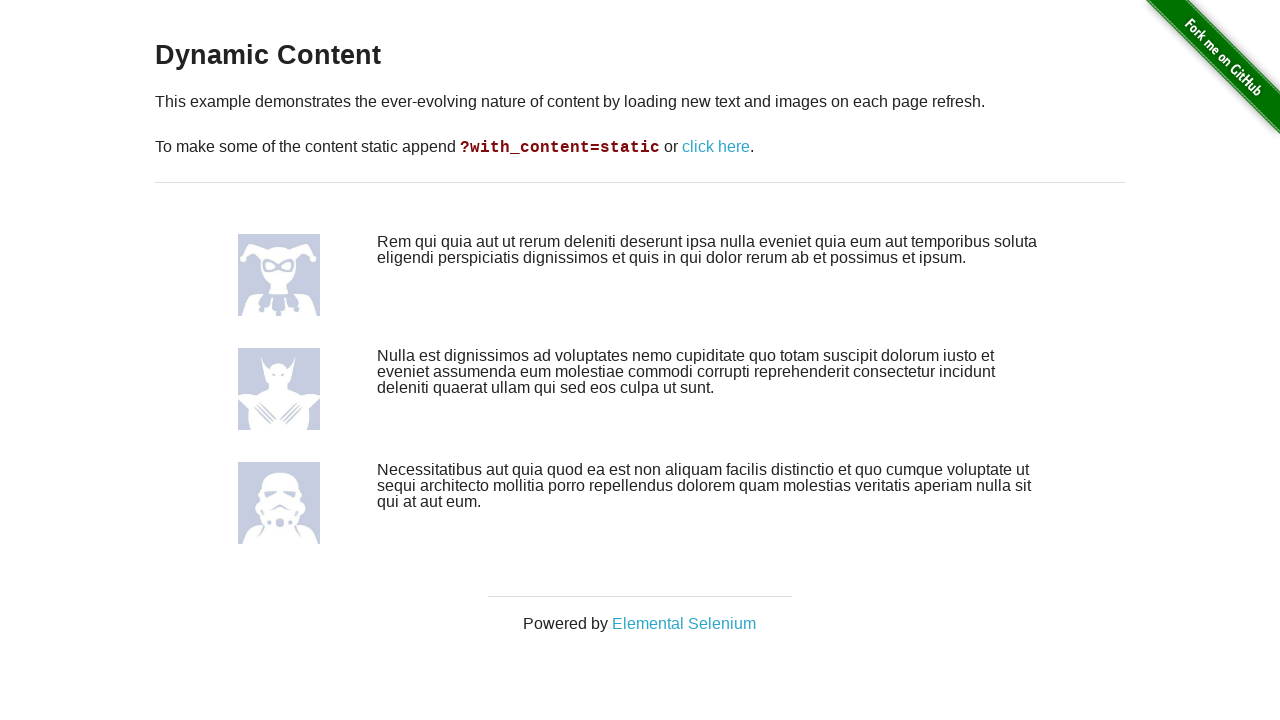

Navigated to dynamic content page (iteration 9)
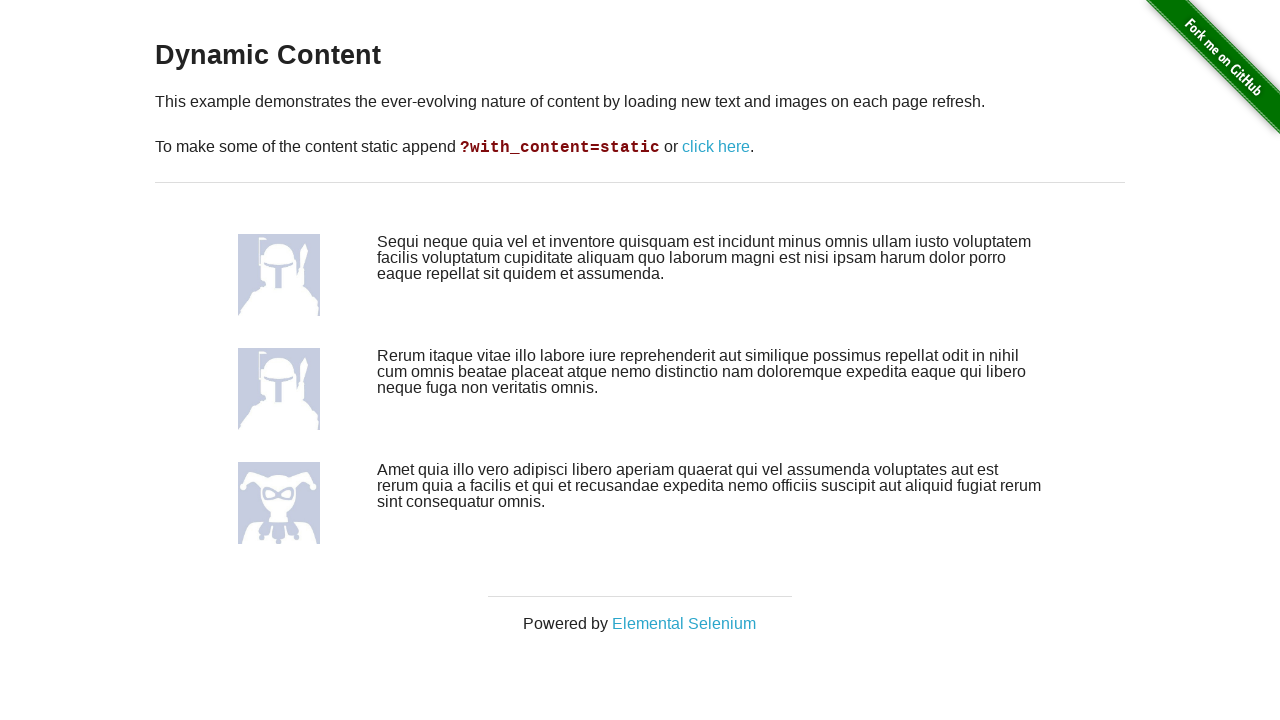

Images loaded on dynamic content page (iteration 9)
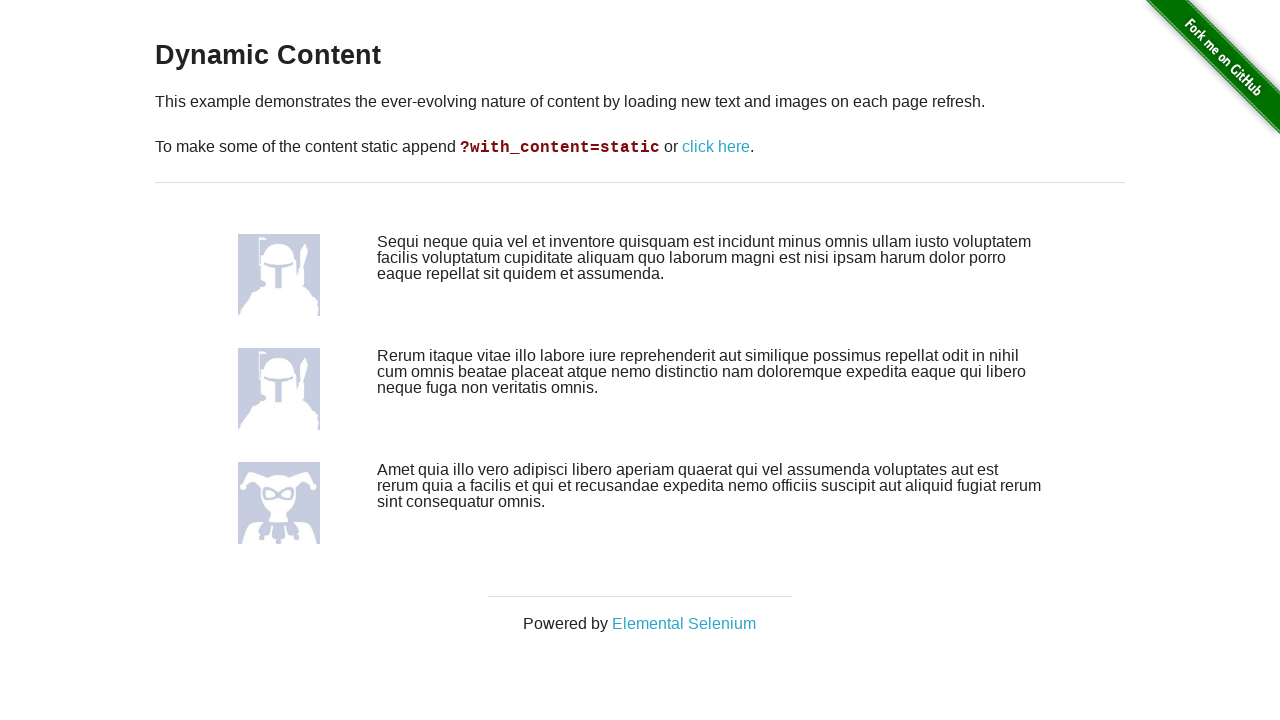

Navigated to dynamic content page (iteration 10)
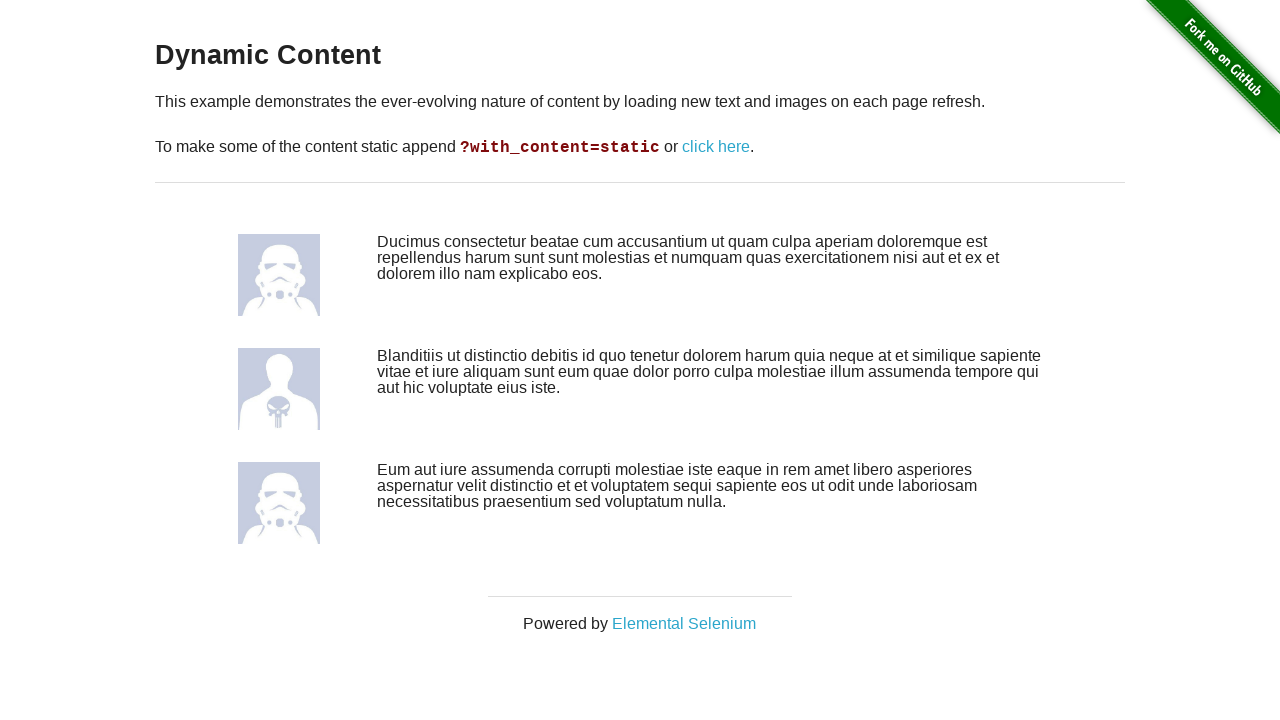

Images loaded on dynamic content page (iteration 10)
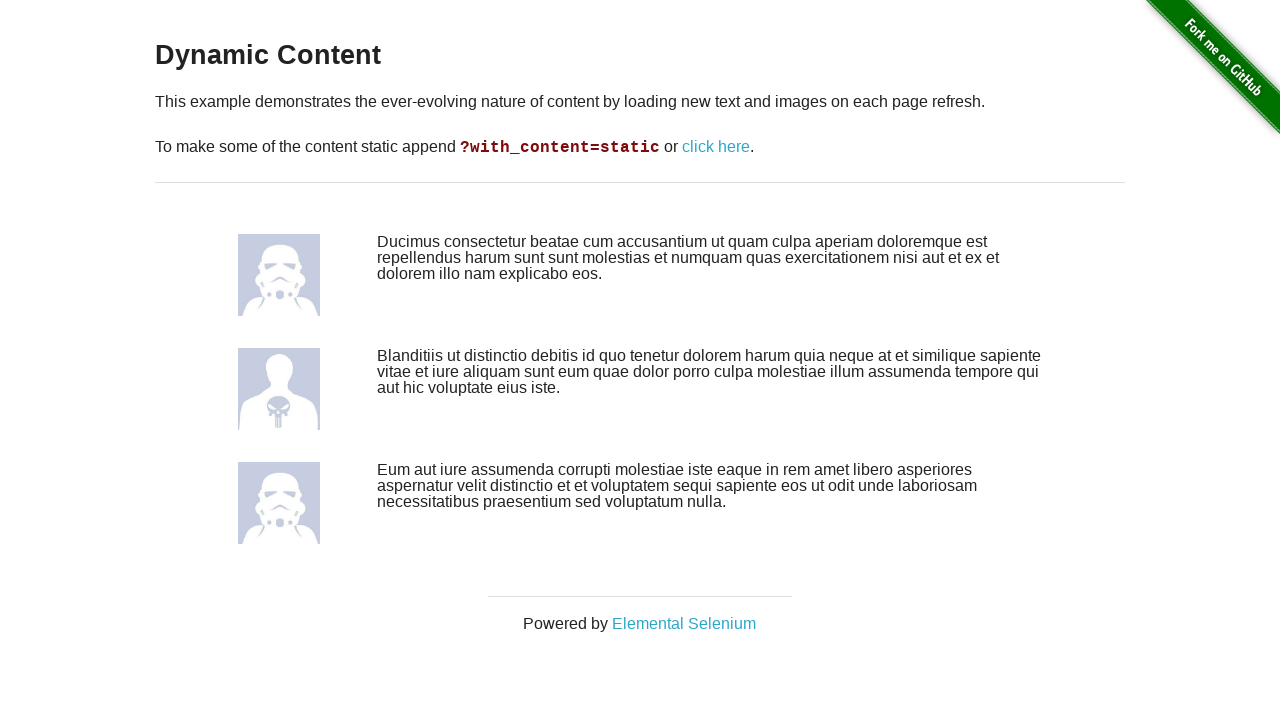

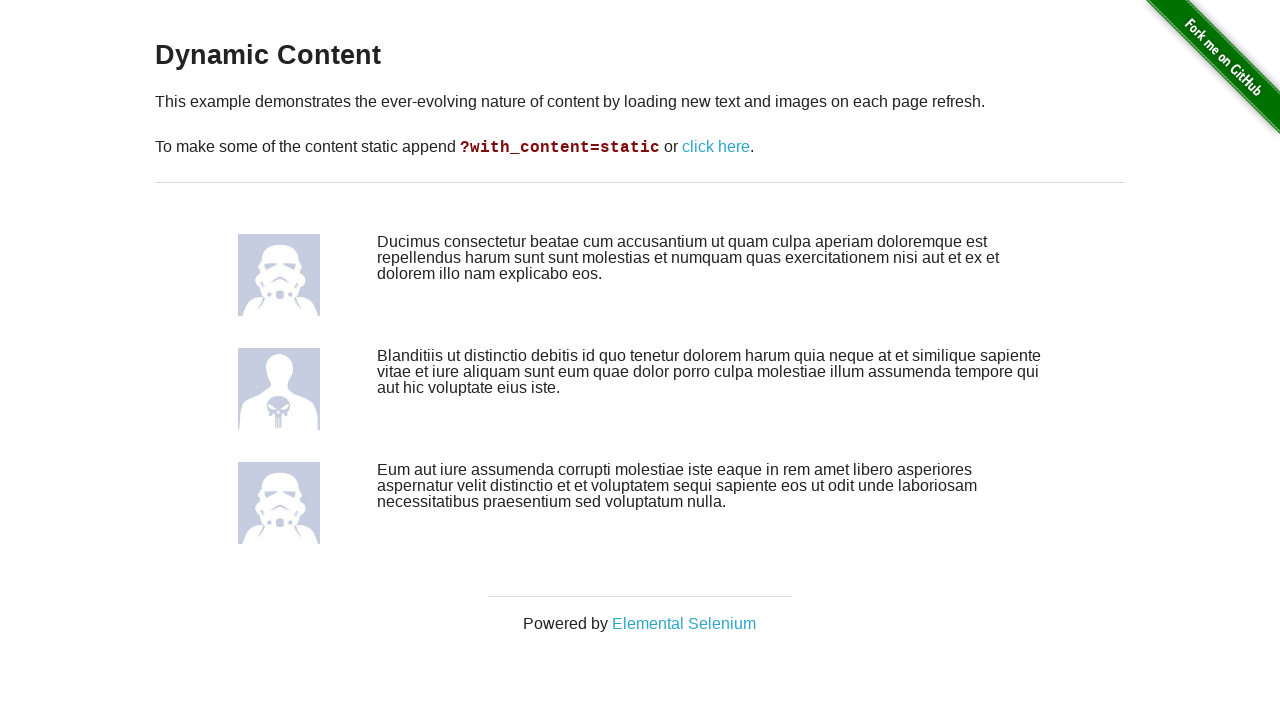